Tests the 7-character validation form by entering an all-uppercase string shorter than 7 characters and verifying it shows "Invalid Value"

Starting URL: https://testpages.eviltester.com/styled/apps/7charval/simple7charvalidation.html

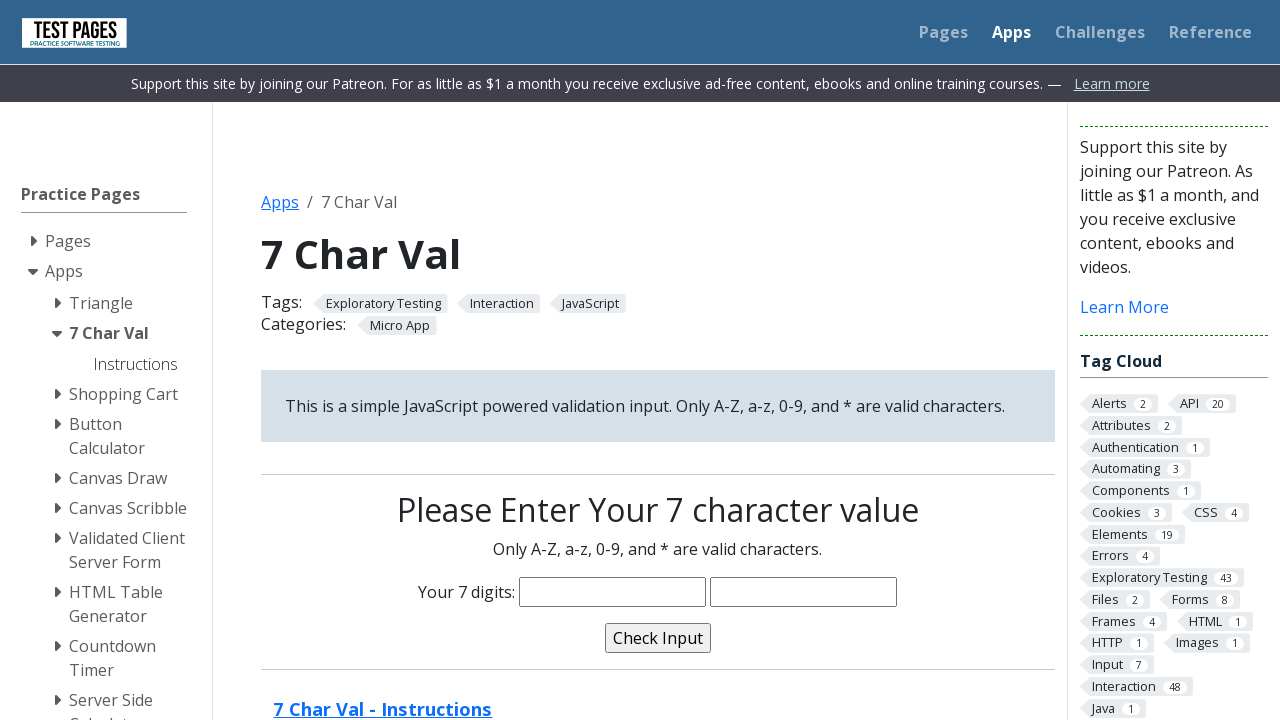

Filled characters field with 'WISAM' (5 uppercase characters, shorter than 7) on input[name='characters']
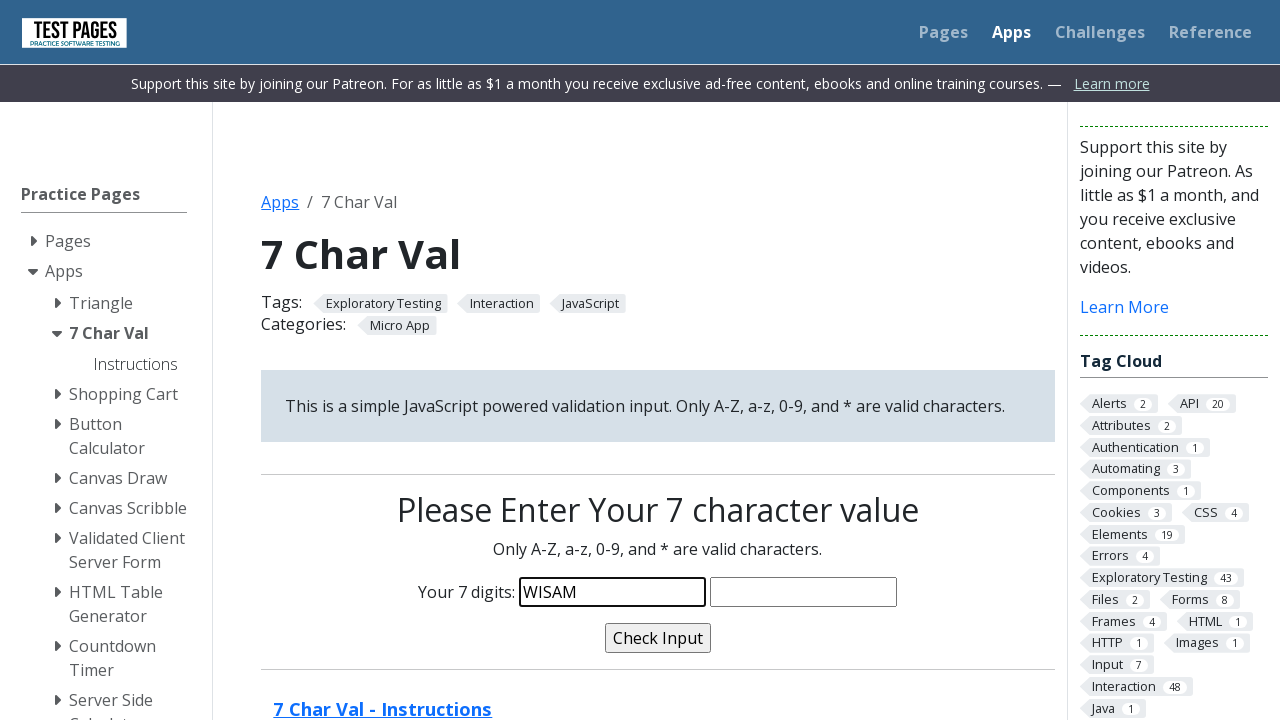

Clicked validate button to submit form at (658, 638) on input[name='validate']
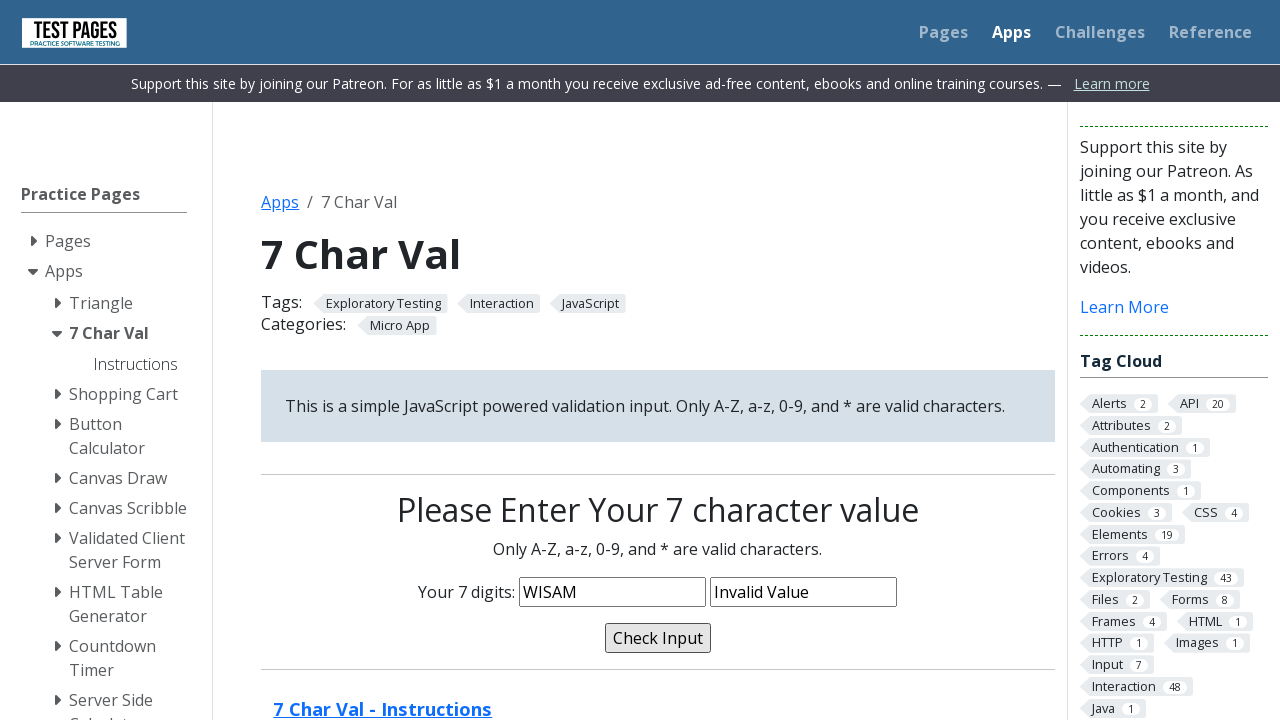

Validation message appeared showing 'Invalid Value' for short input
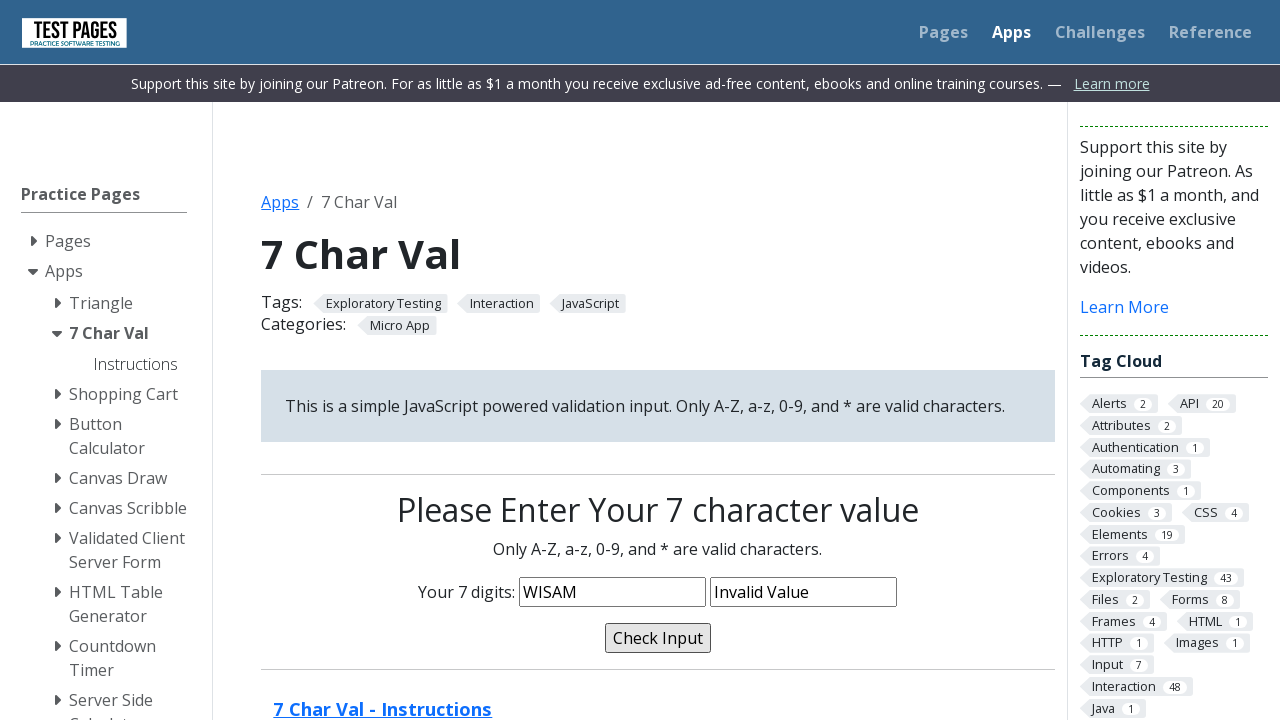

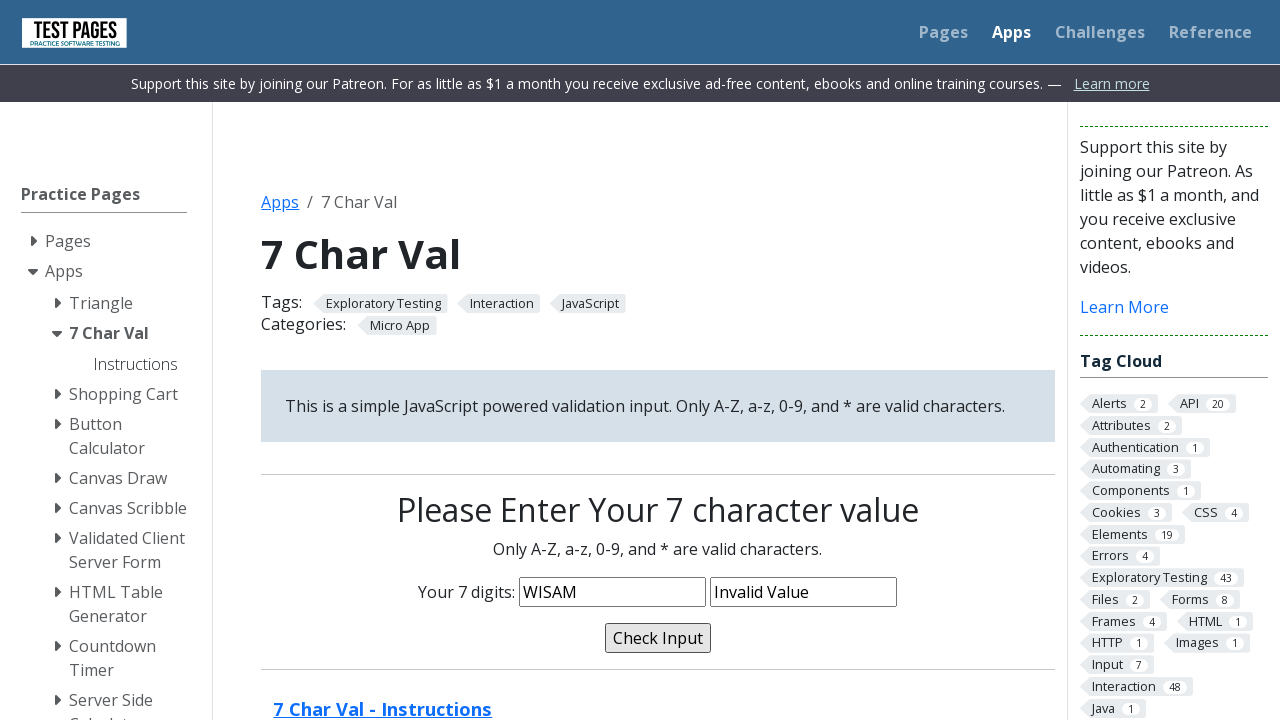